Tests horizontal slider functionality by clicking and dragging the slider element to change its value

Starting URL: https://the-internet.herokuapp.com/

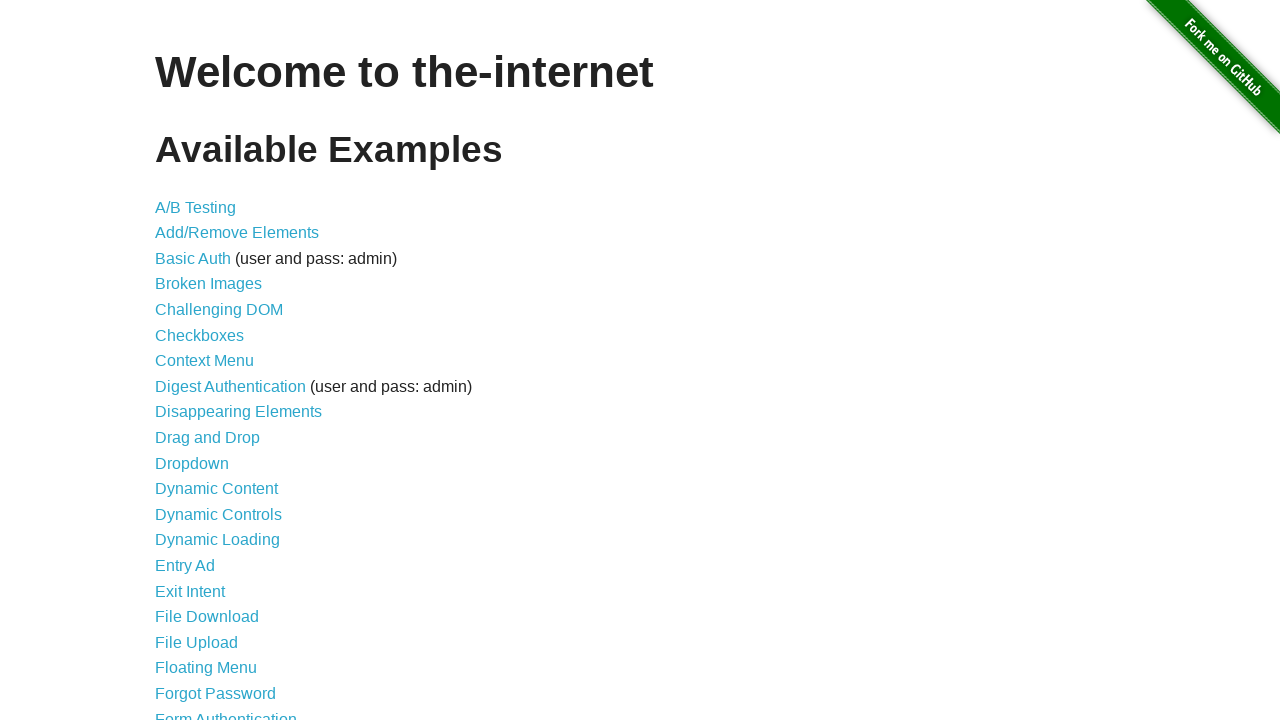

Clicked on Horizontal Slider link at (214, 361) on text=Horizontal Slider
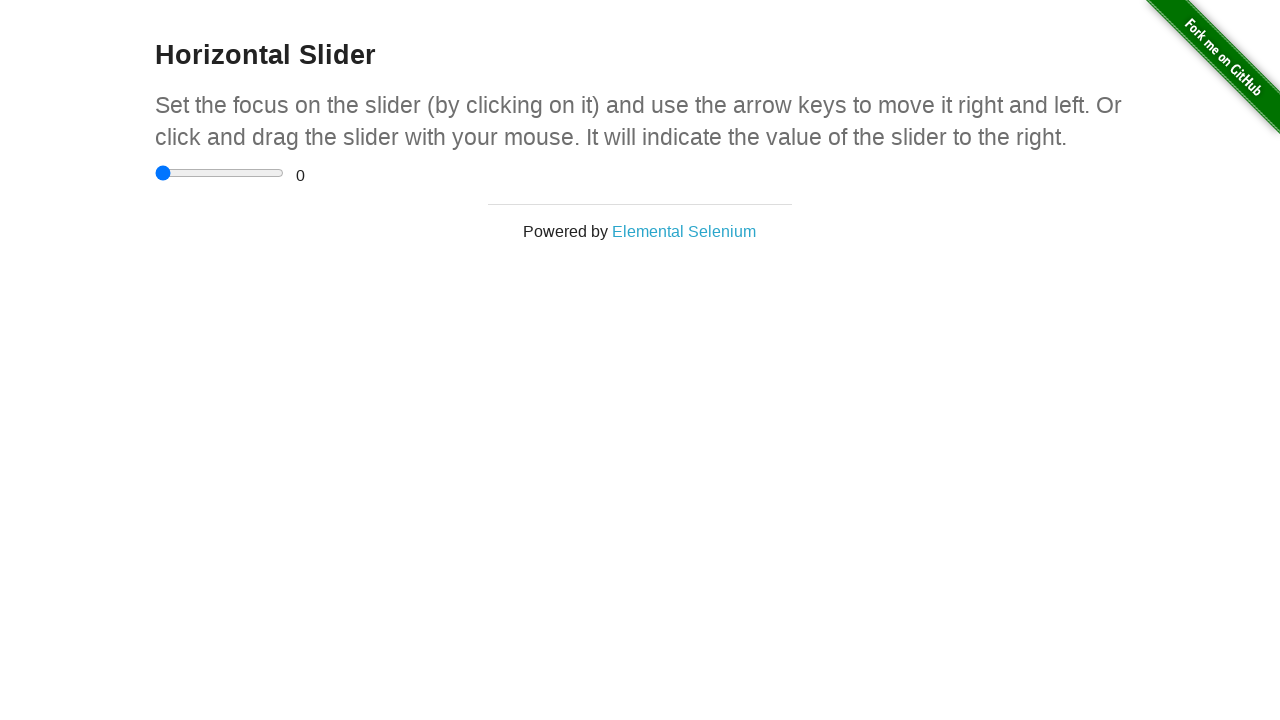

Located horizontal slider element
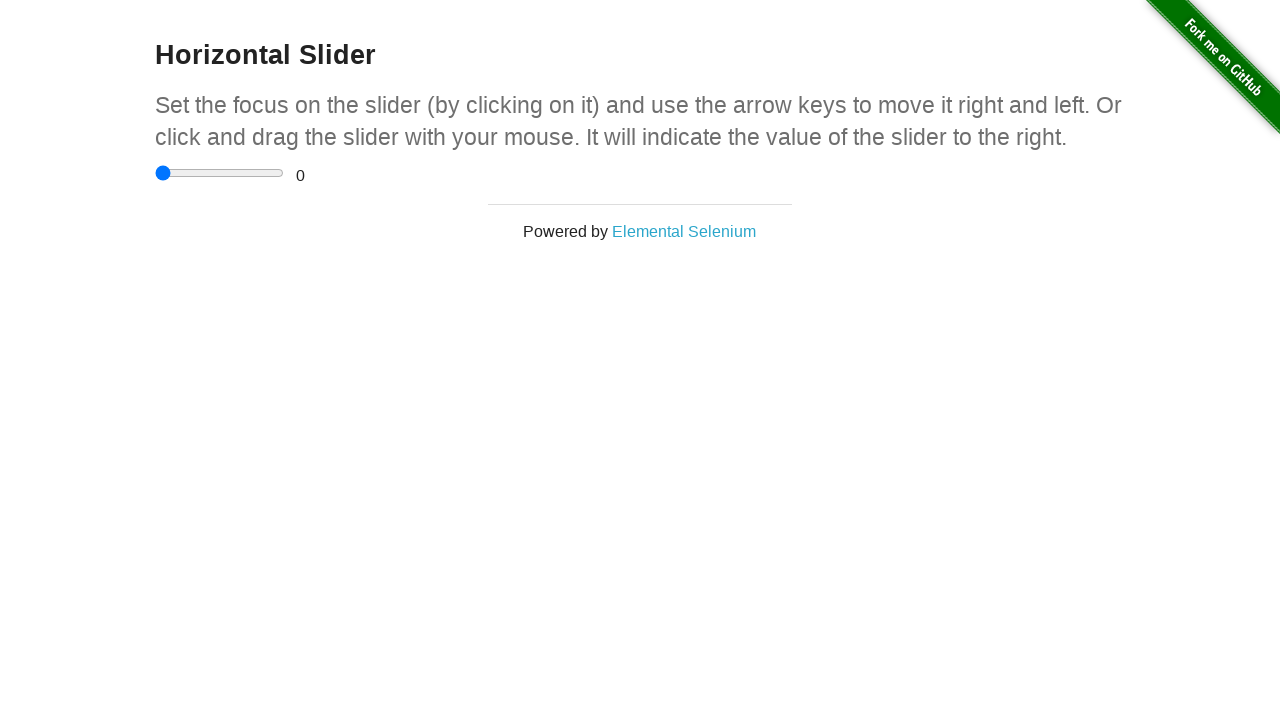

Dragged slider 40 pixels to the right to change its value at (195, 165)
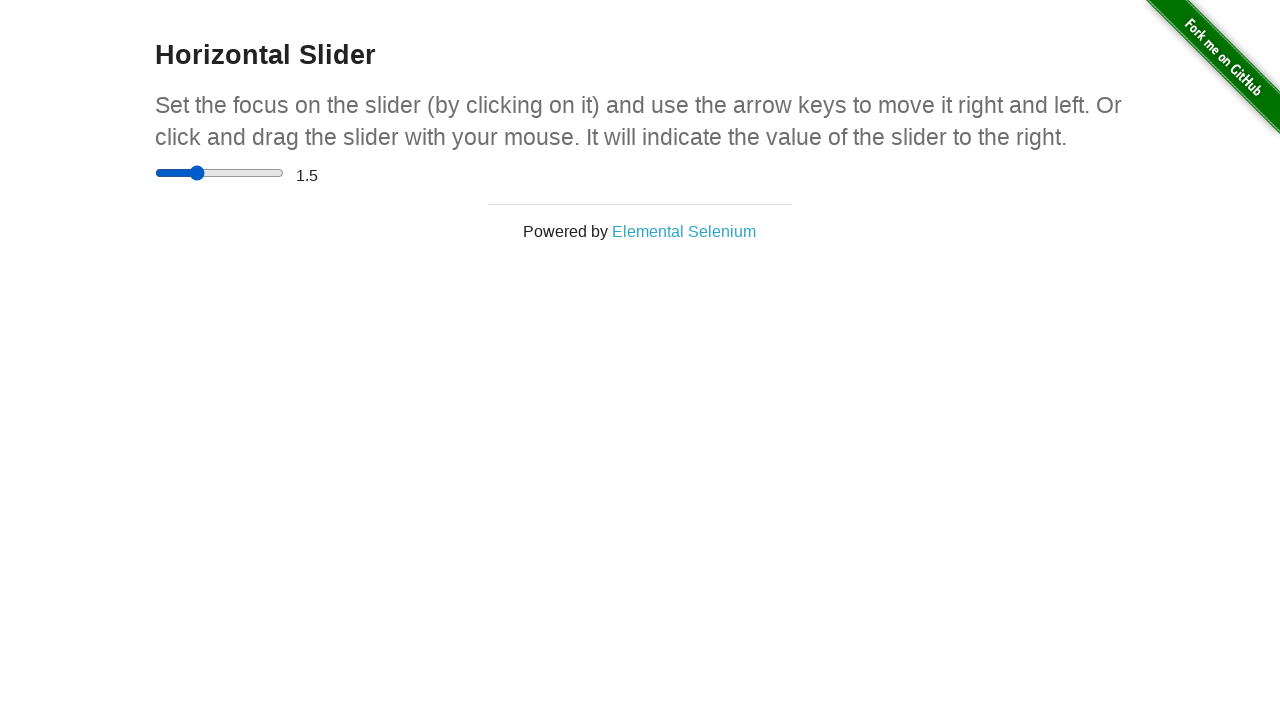

Navigated back to main page
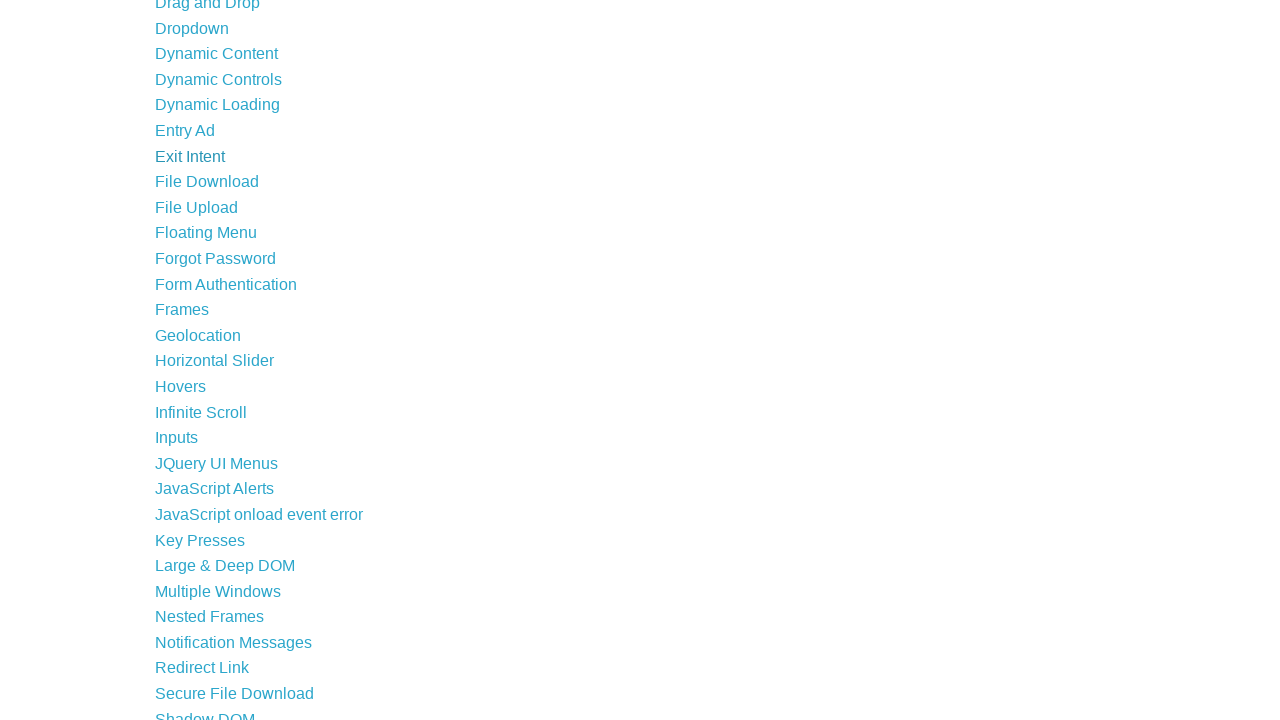

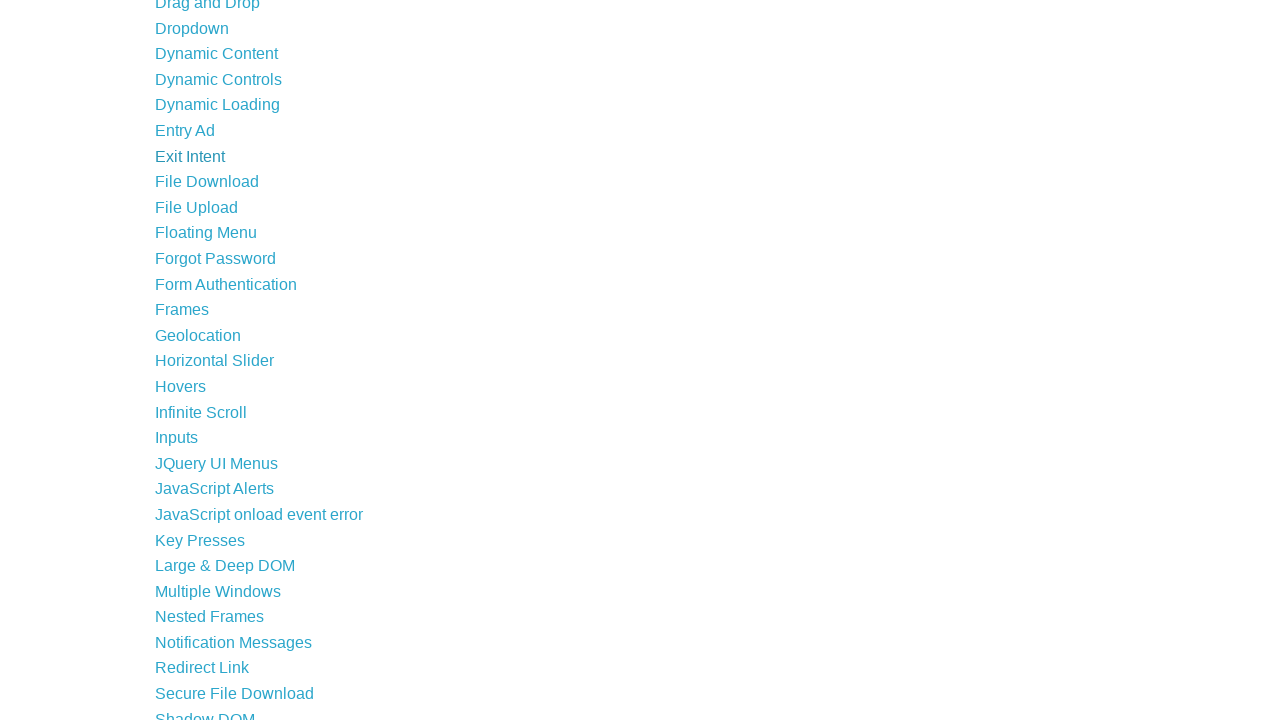